Navigates through a pet store interface, clicking through menu options and filtering by status (sold items)

Starting URL: https://training.testifi.io/pets

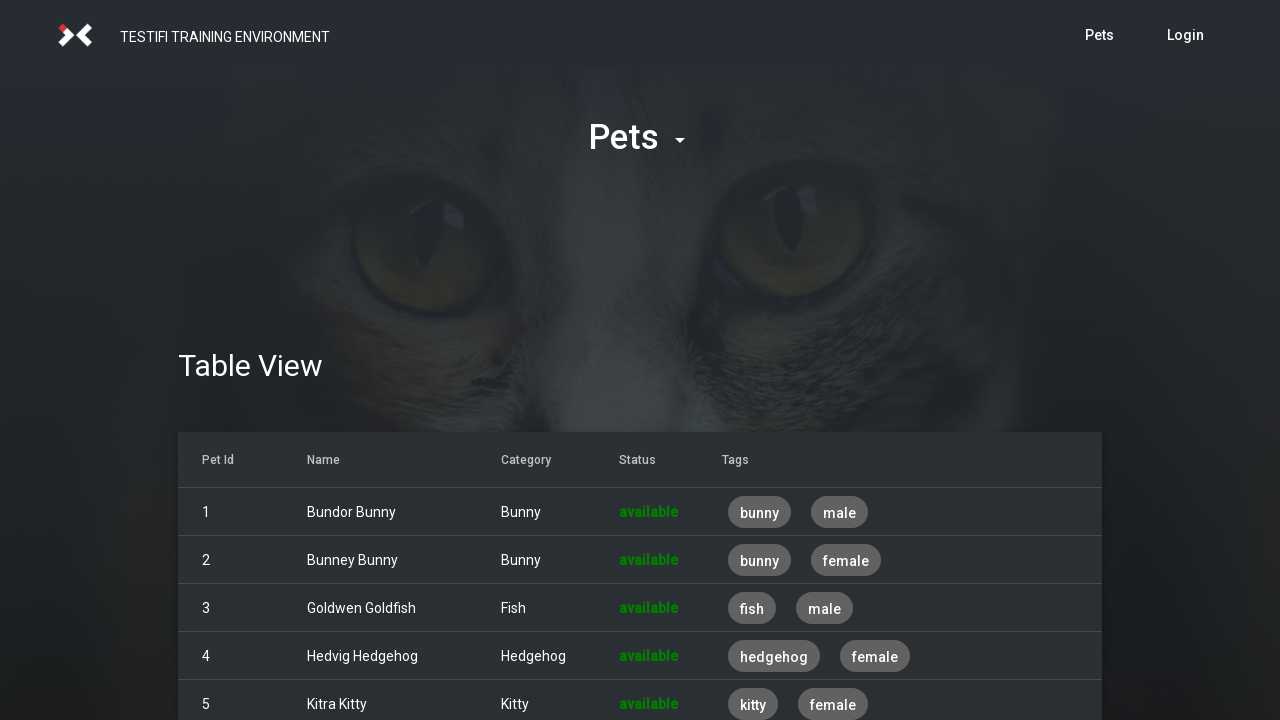

Navigated to pet store interface at https://training.testifi.io/pets
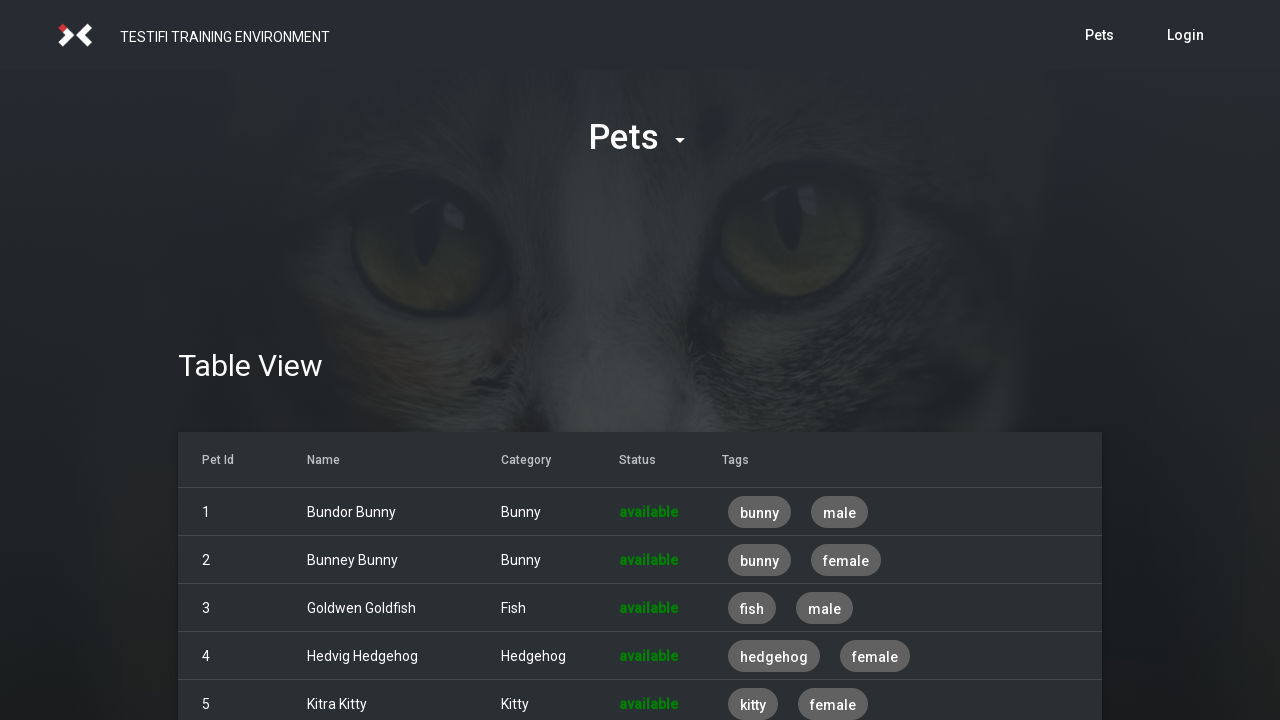

Clicked menu button at (640, 138) on #menu
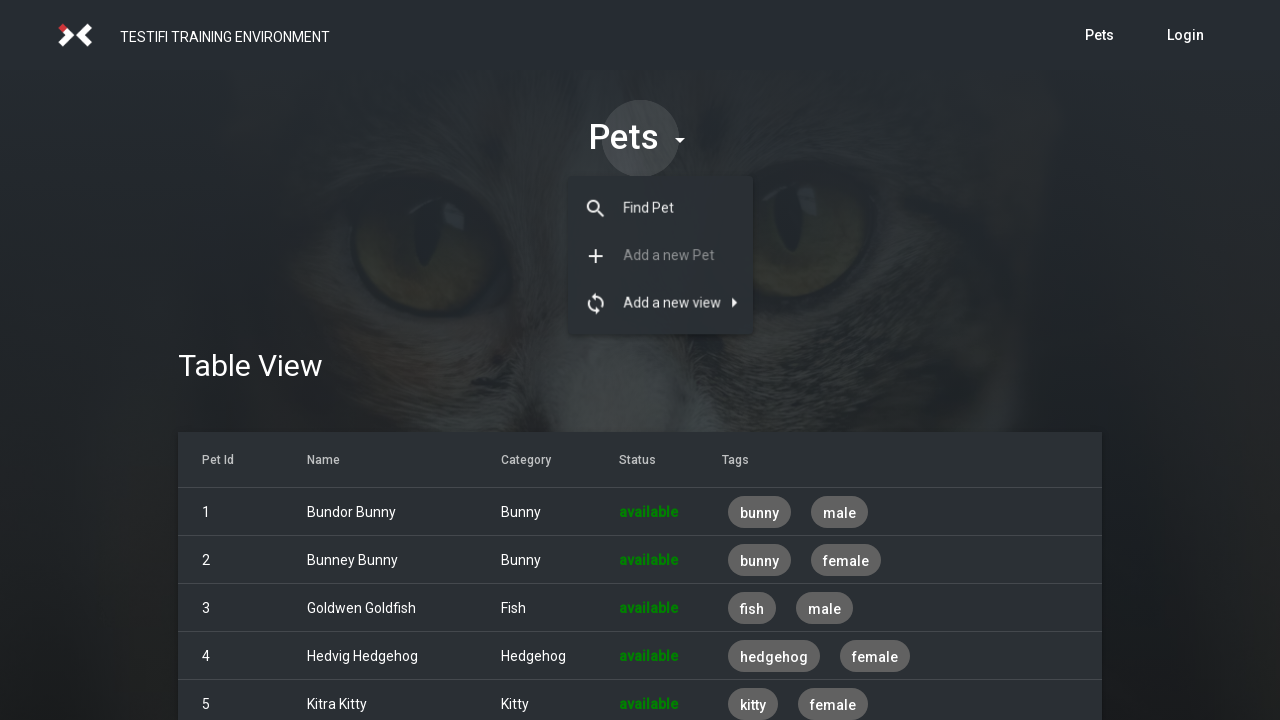

Clicked search menu option at (662, 208) on #menu__search
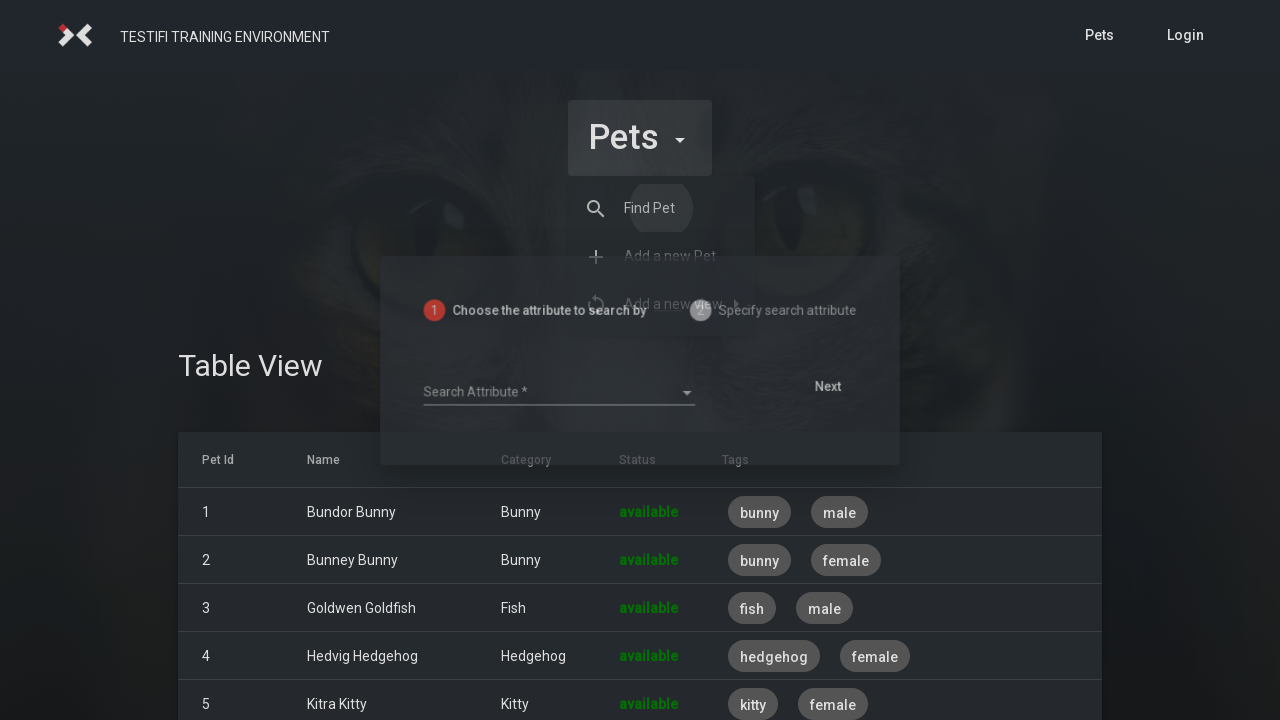

Clicked attribute select dropdown at (551, 396) on #attribute__select
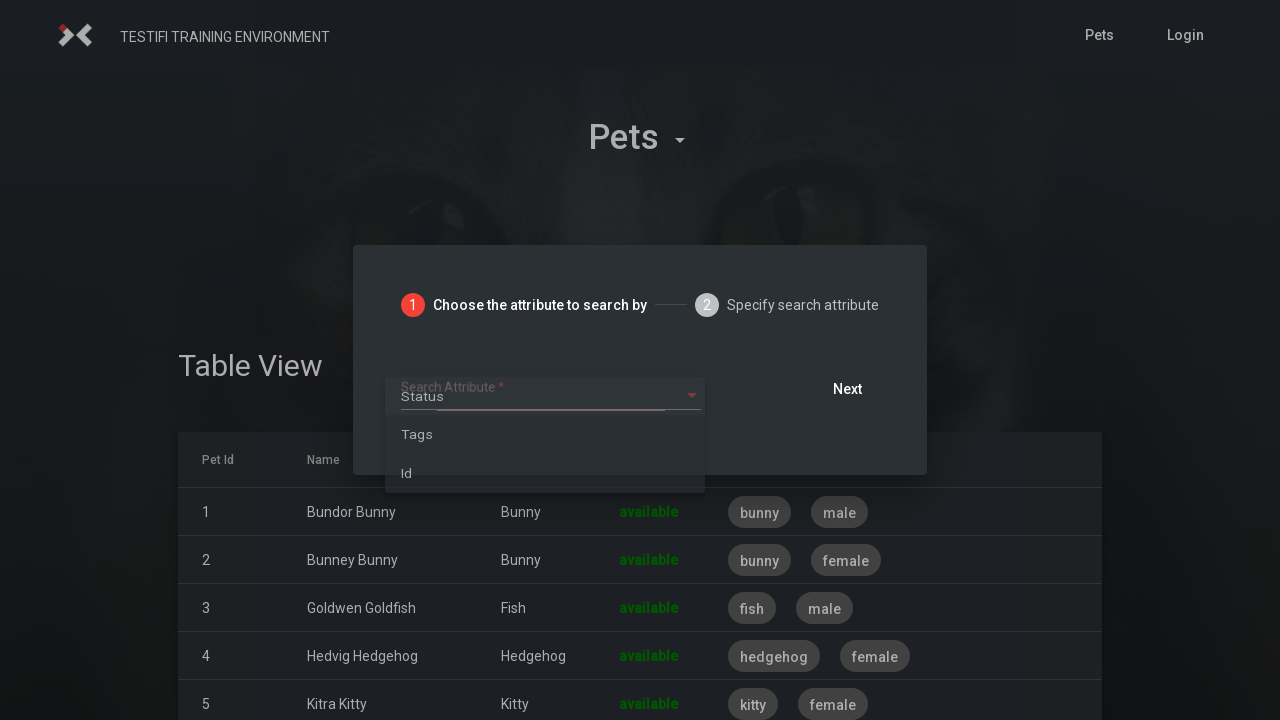

Clicked status option in dropdown at (551, 396) on #select__status
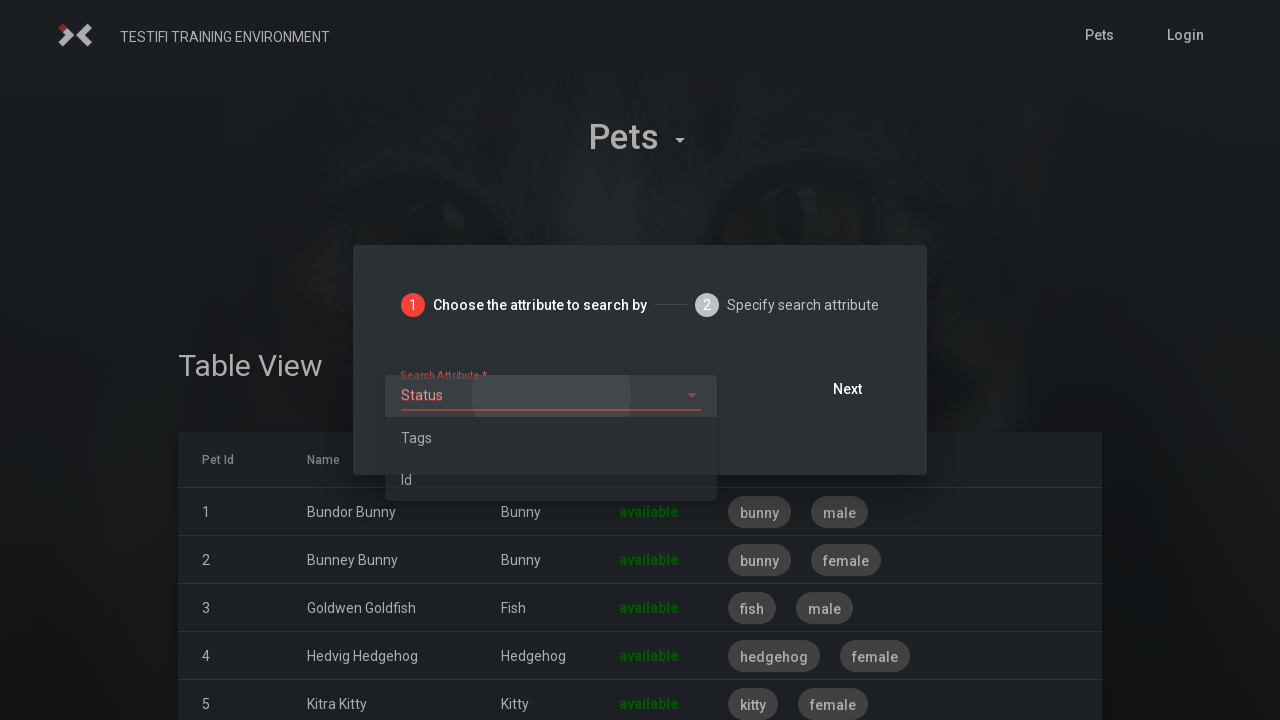

Clicked form button to proceed at (847, 389) on xpath=//*[@id='cdk-step-content-0-0']/form/div/button/span
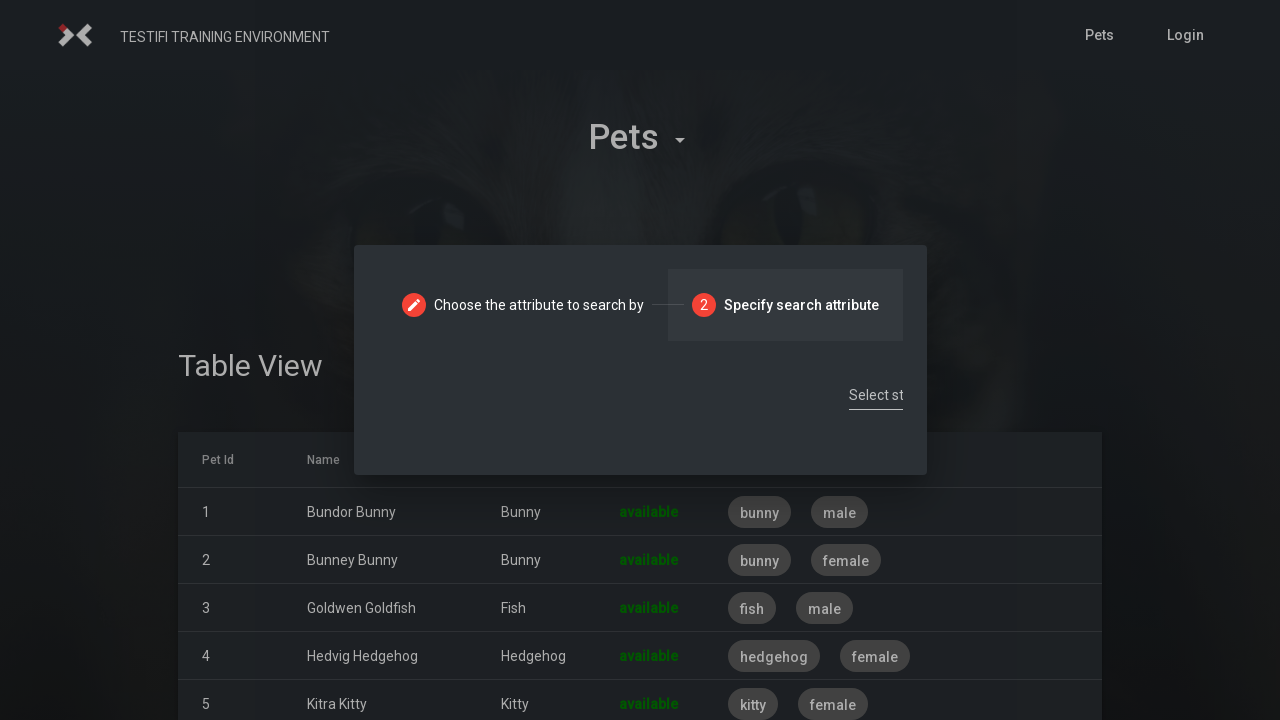

Clicked status select dropdown to filter at (552, 396) on #status__select
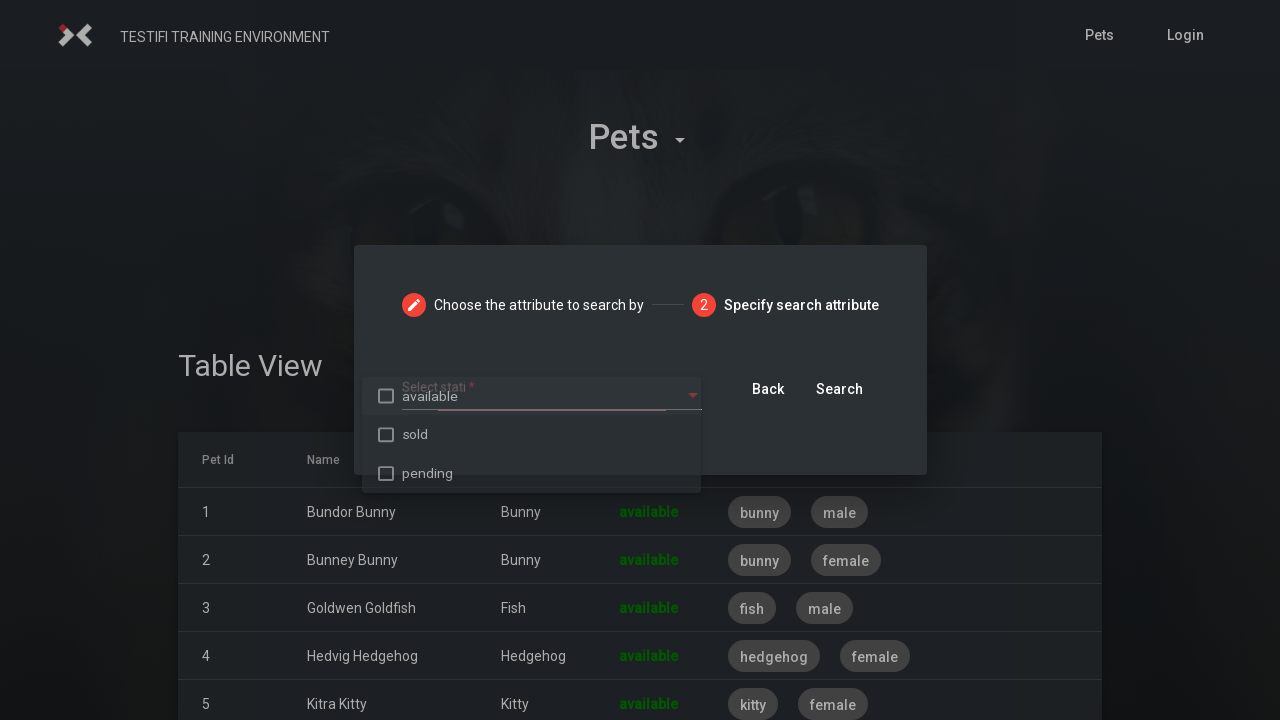

Selected 'sold' status filter to display sold items at (544, 438) on #select__sold
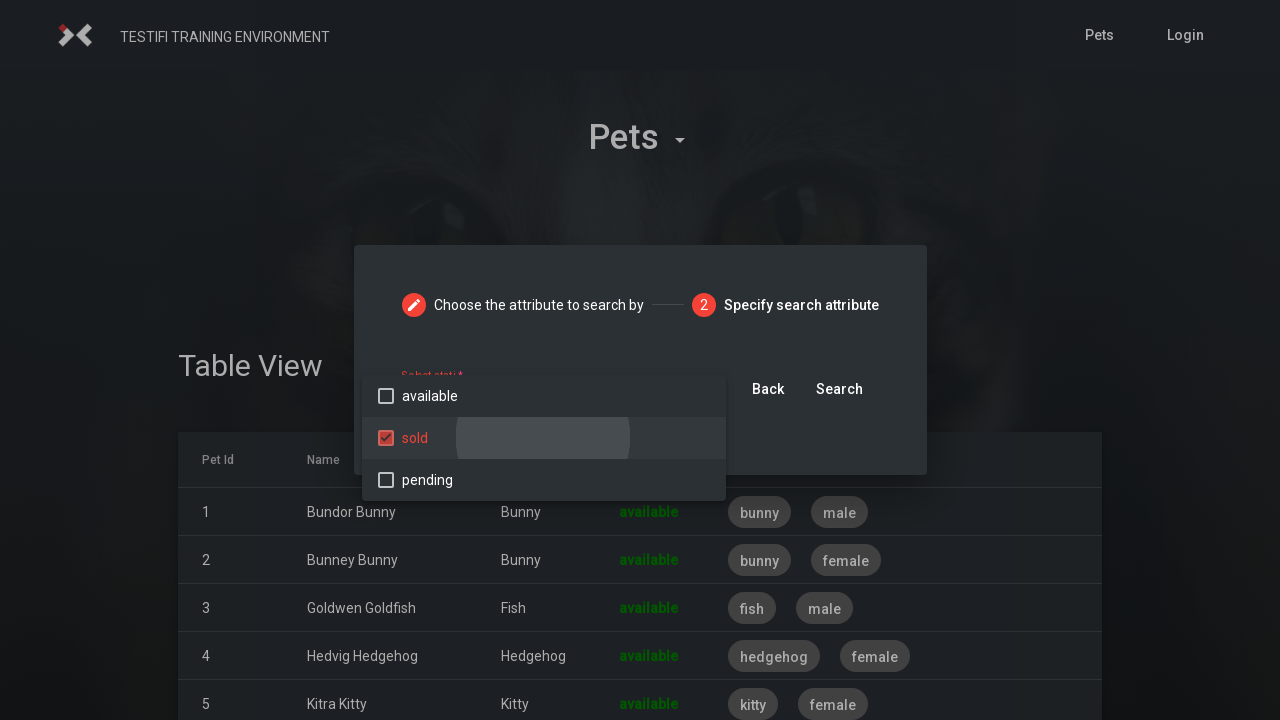

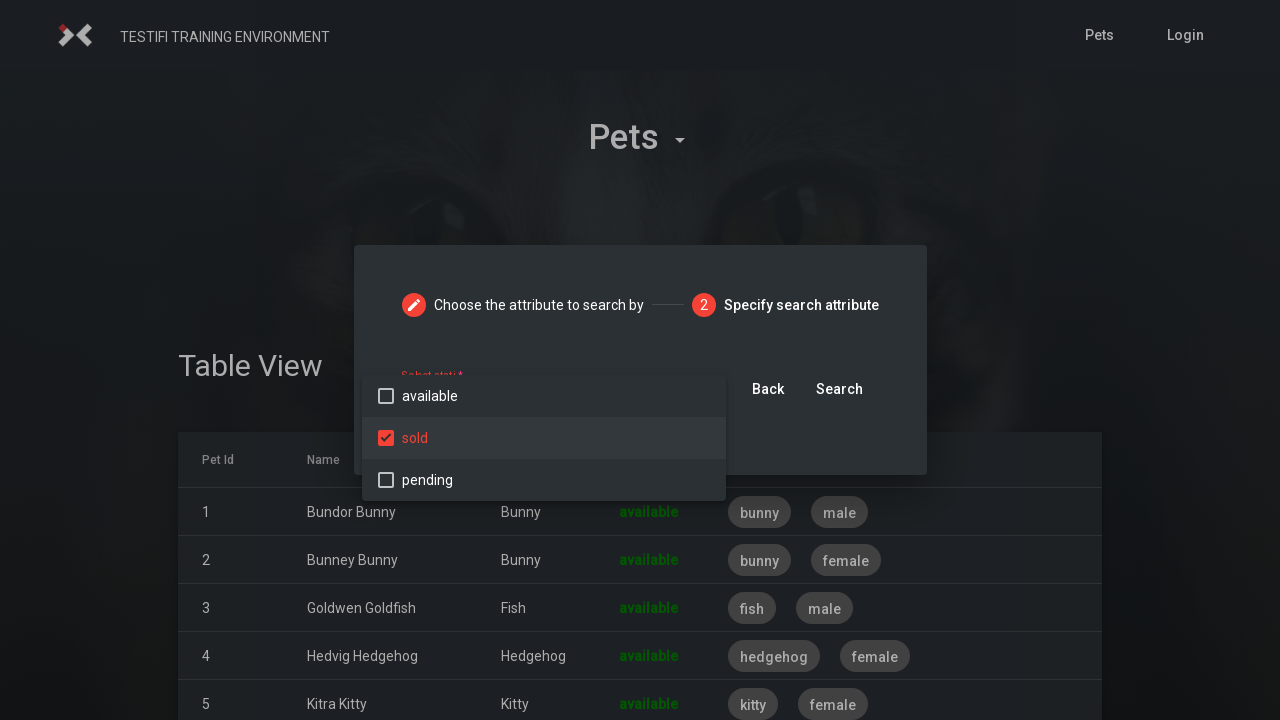